Navigates to a coffee machine status page and enters fullscreen mode to display the dashboard

Starting URL: https://kaffe.kosatupp.se/coffeemachine

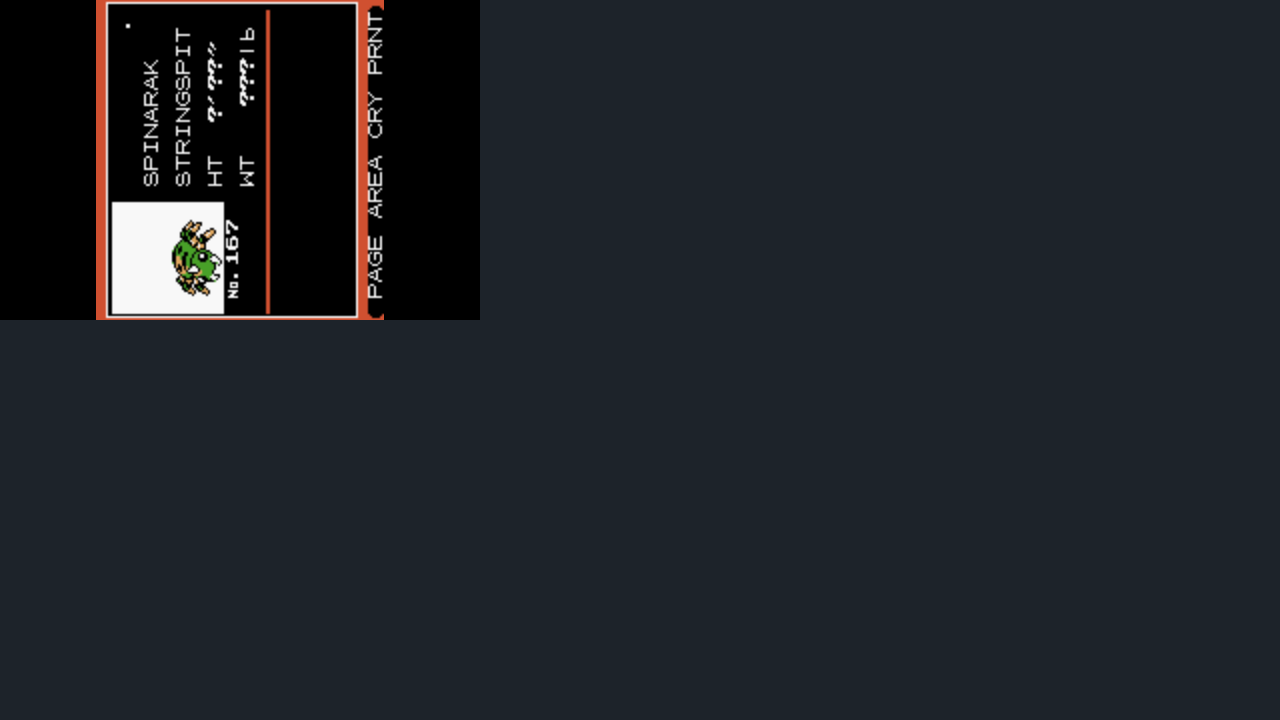

Navigated to coffee machine status page
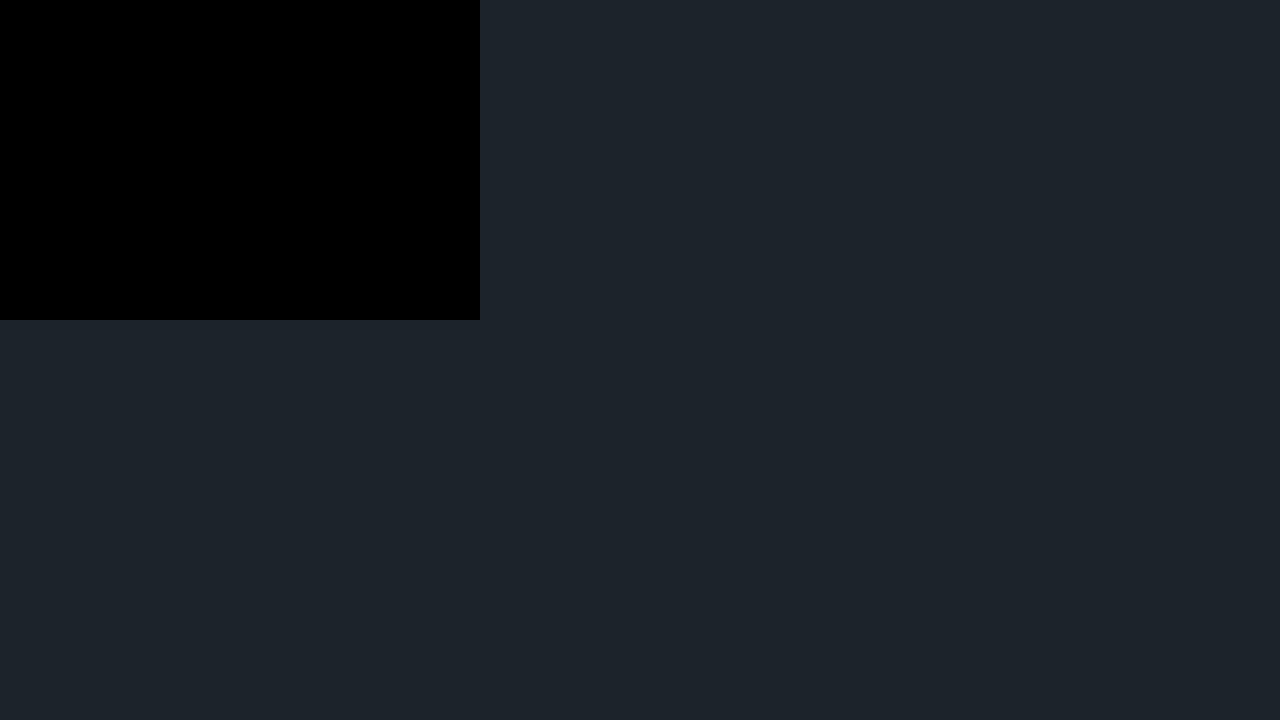

Waited for page content to load
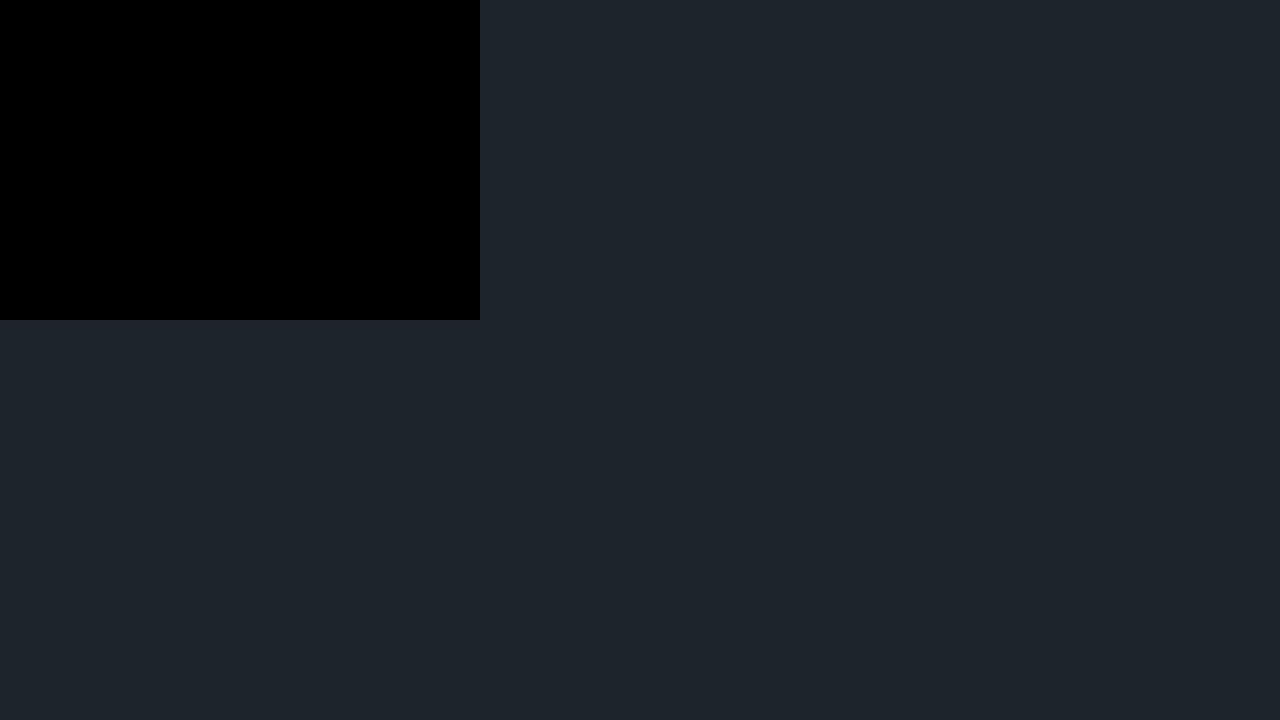

Entered fullscreen mode via JavaScript
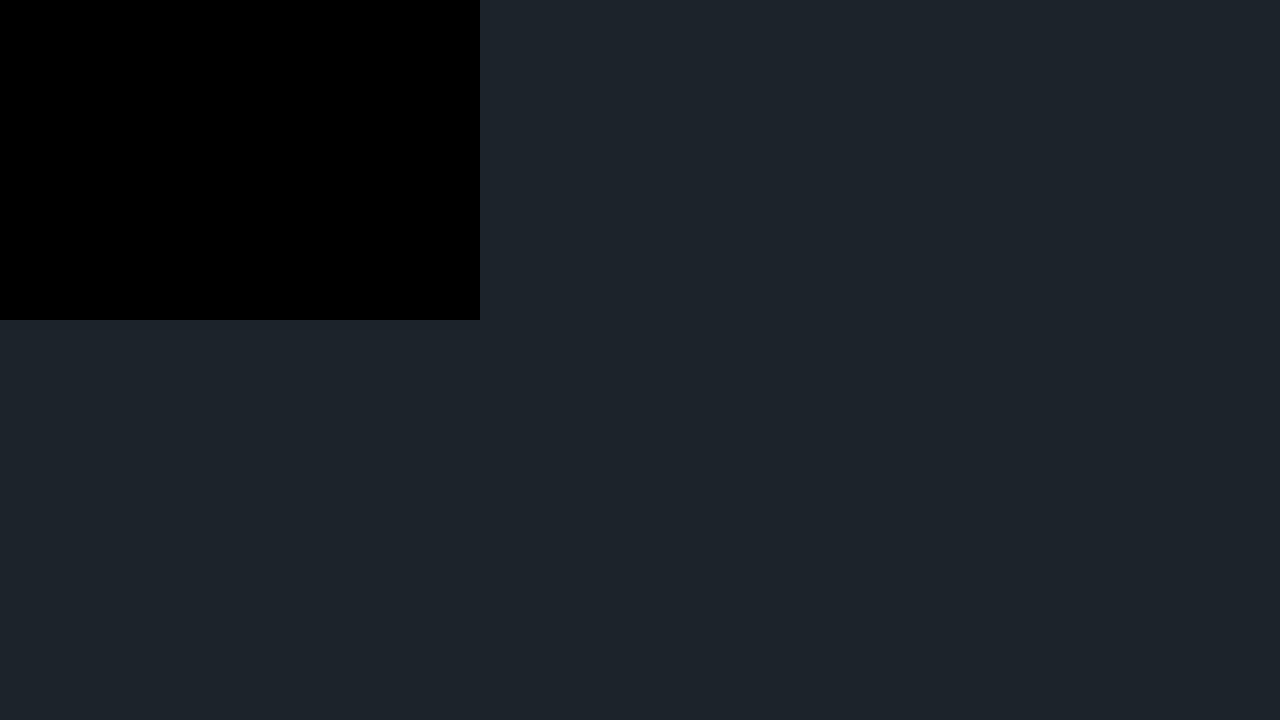

Waited for dashboard to display in fullscreen
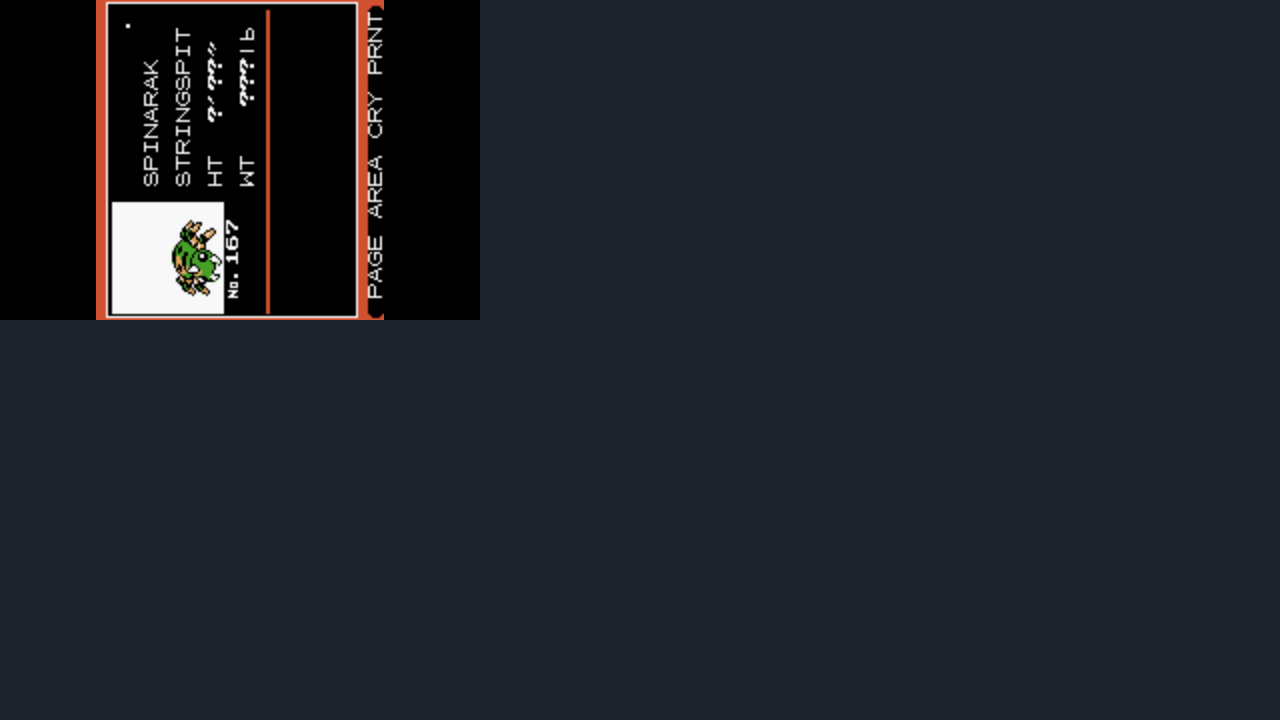

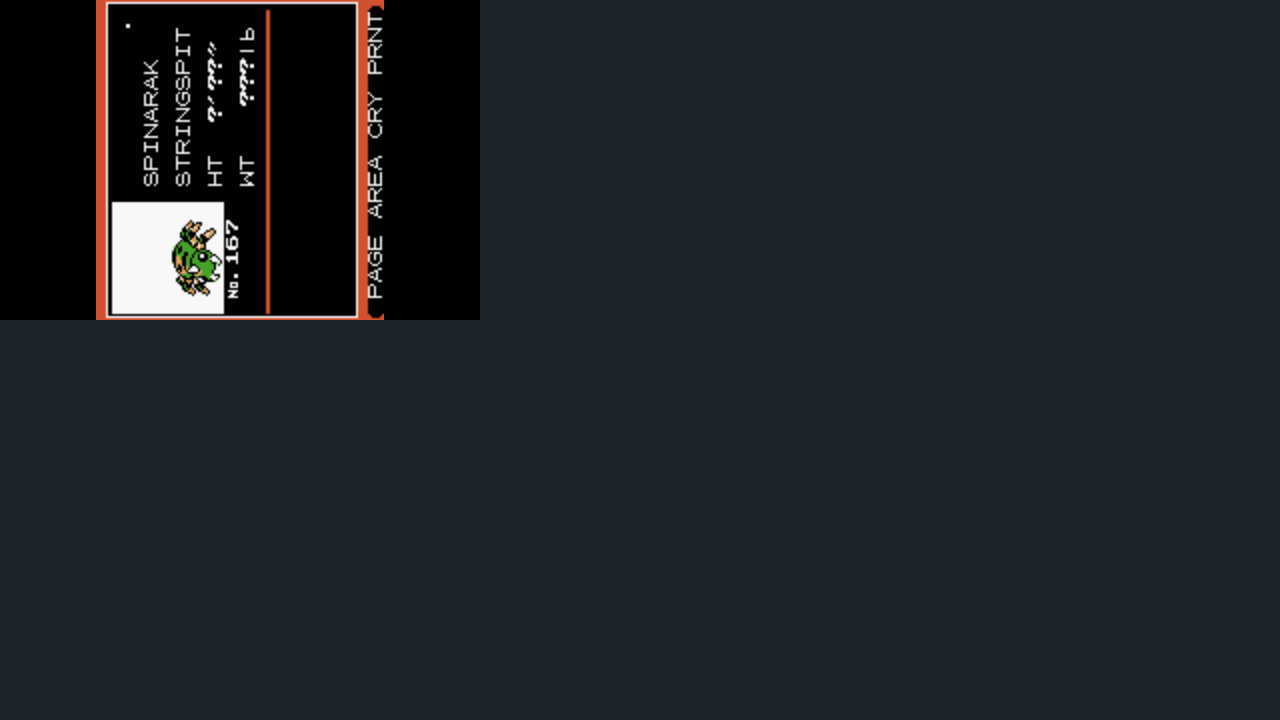